Tests that the Playwright homepage has "Playwright" in the title, verifies the "Get Started" link has the correct href attribute, clicks it, and confirms navigation to the intro page.

Starting URL: https://playwright.dev/

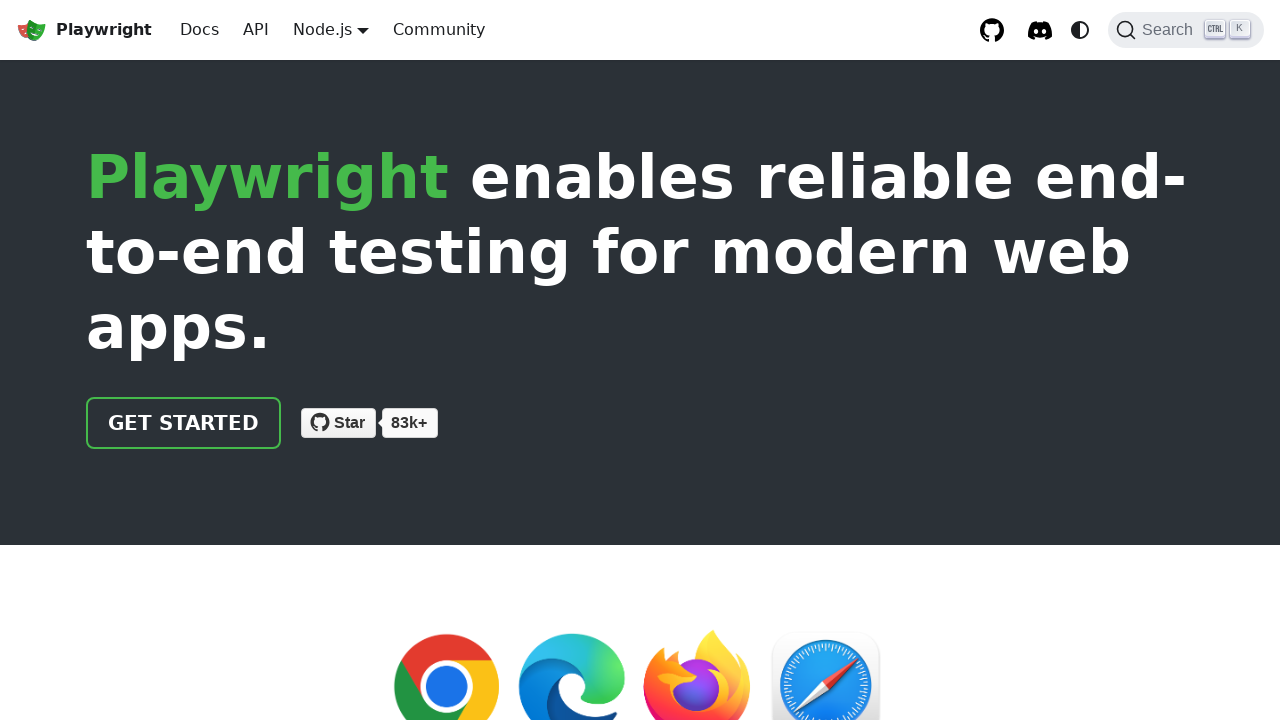

Verified page title contains 'Playwright'
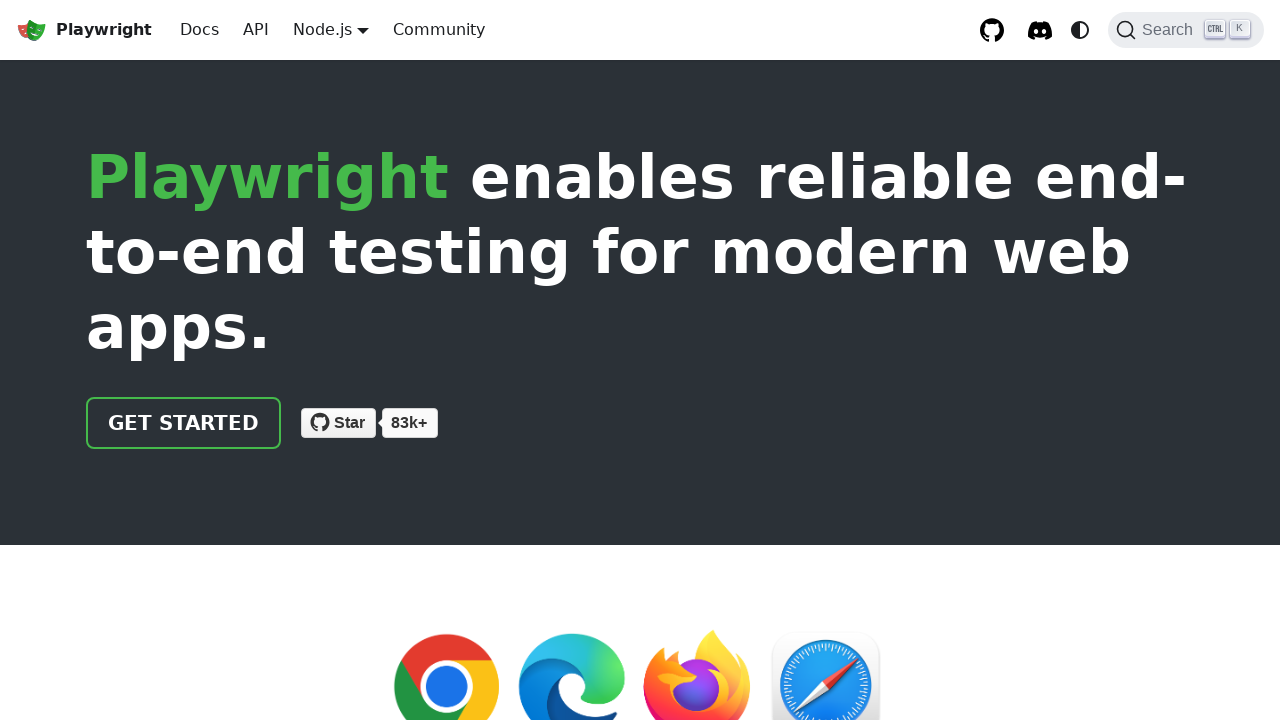

Located 'Get Started' link element
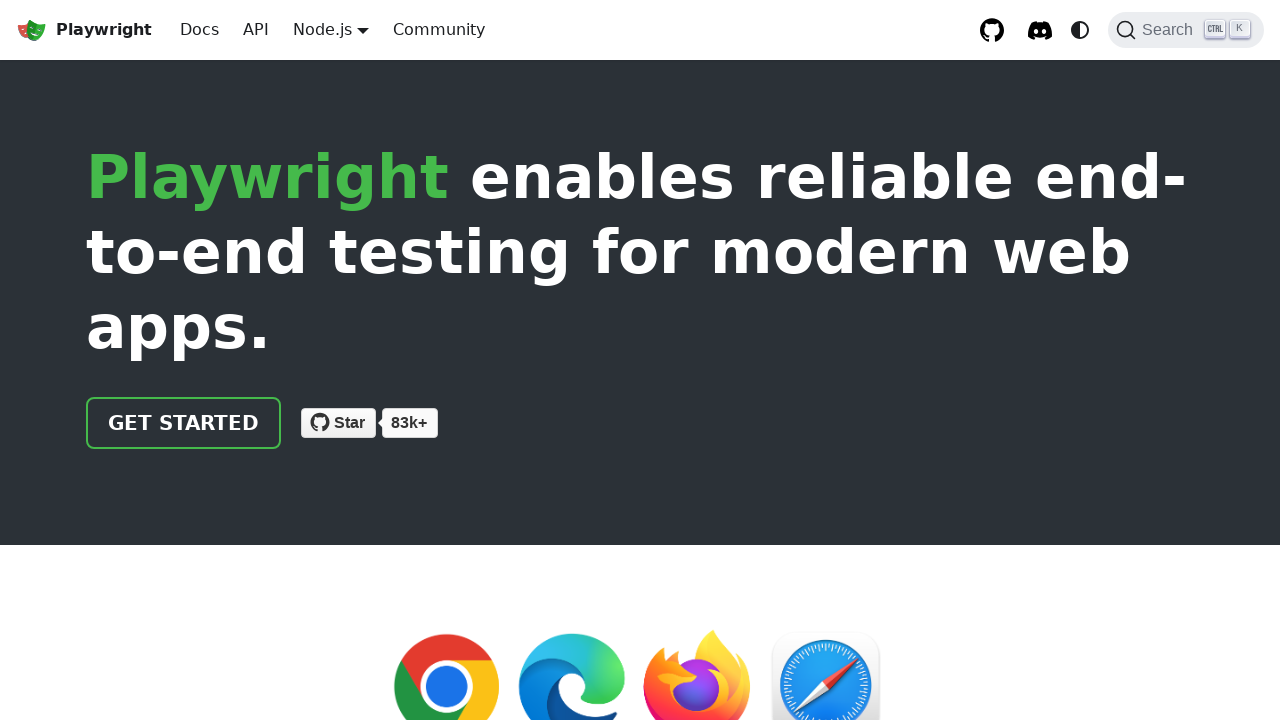

Verified 'Get Started' link has correct href attribute '/docs/intro'
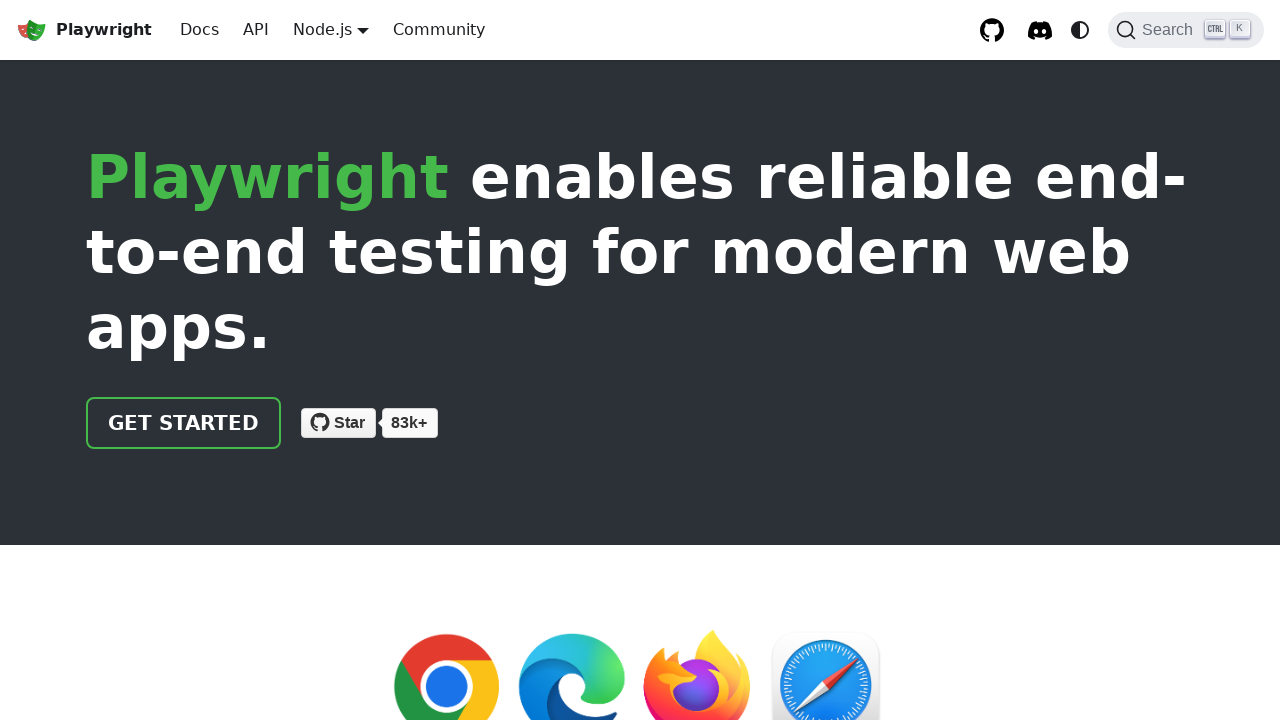

Clicked 'Get Started' link at (184, 423) on text=Get Started
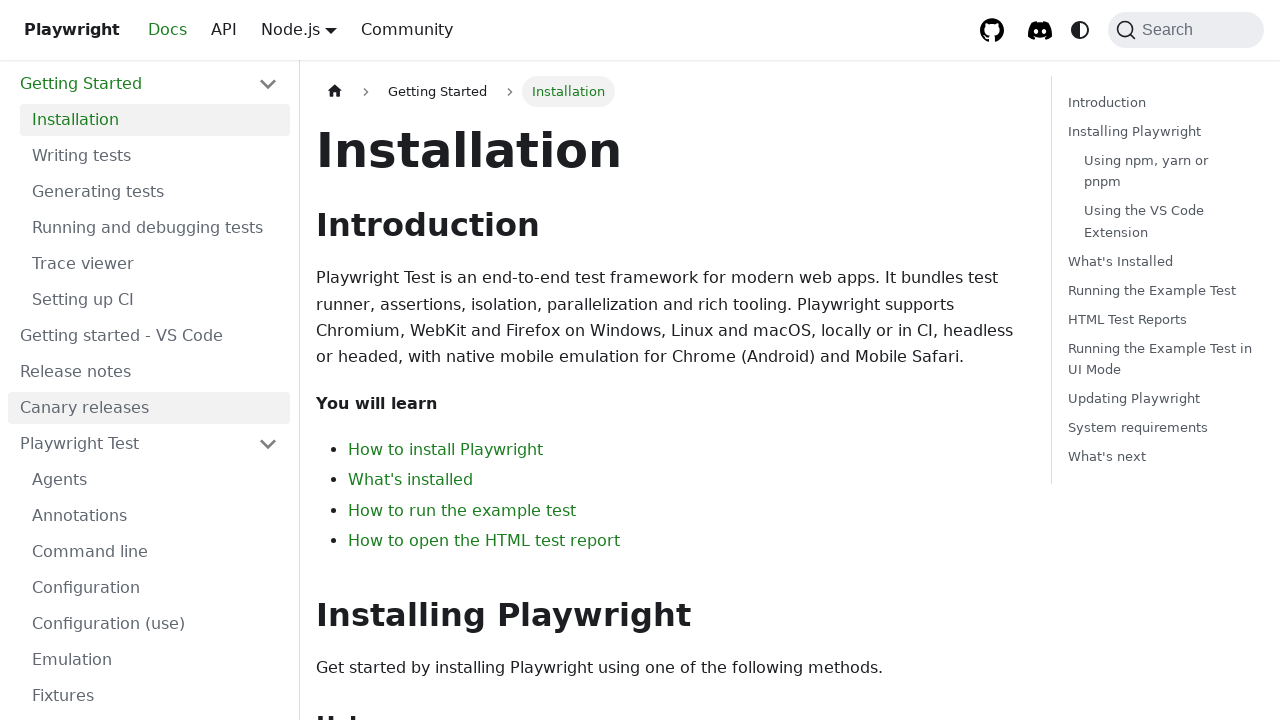

Verified navigation to intro page
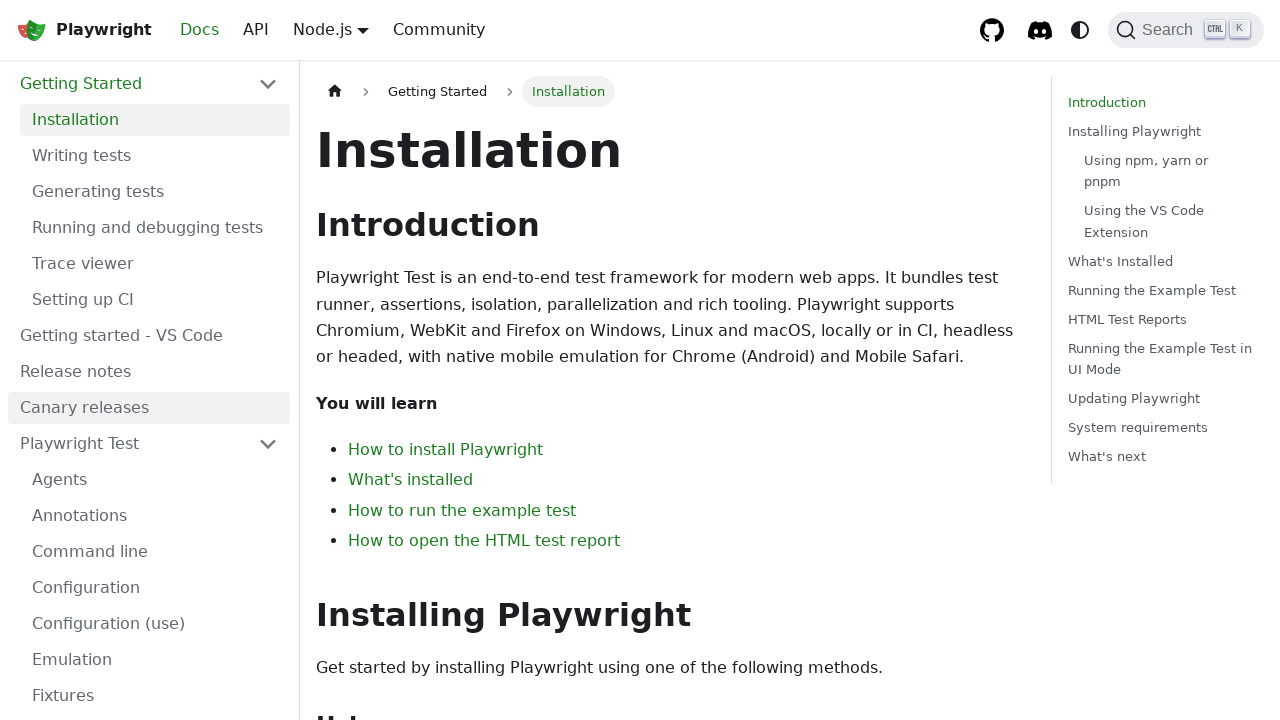

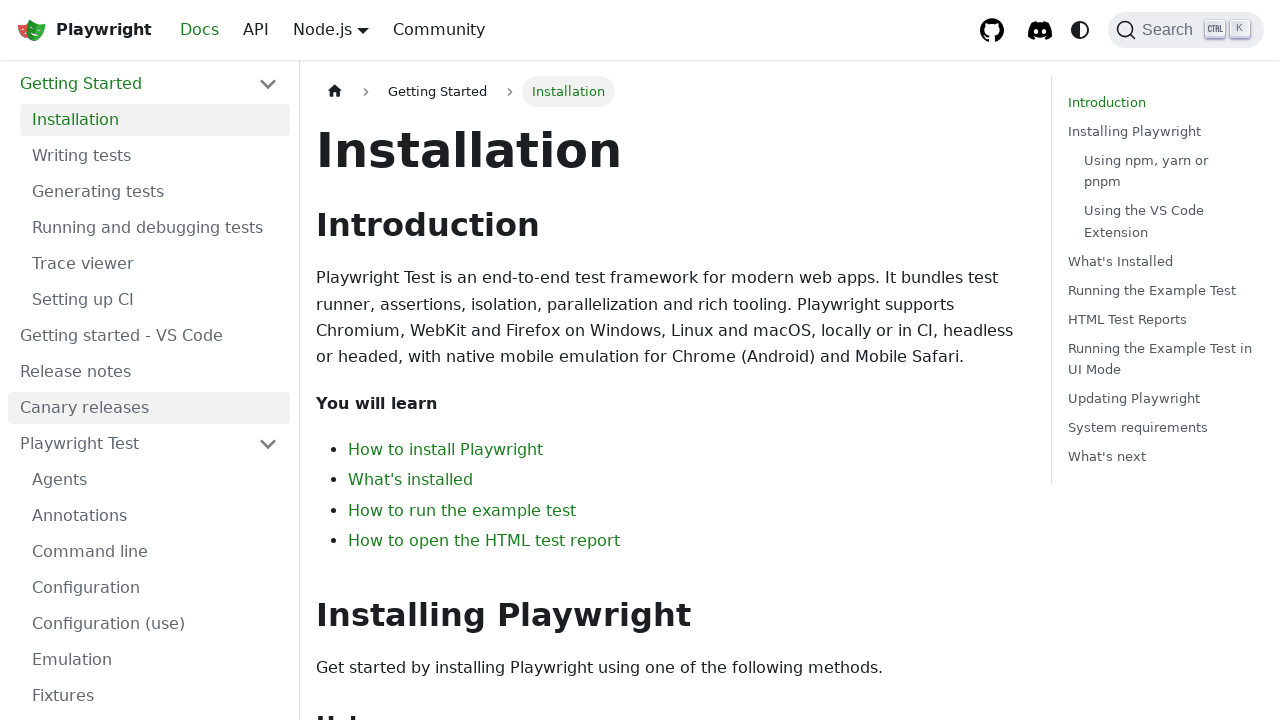